Tests drag and drop by offset functionality by dragging element A to the position of element B using coordinates

Starting URL: https://crossbrowsertesting.github.io/drag-and-drop

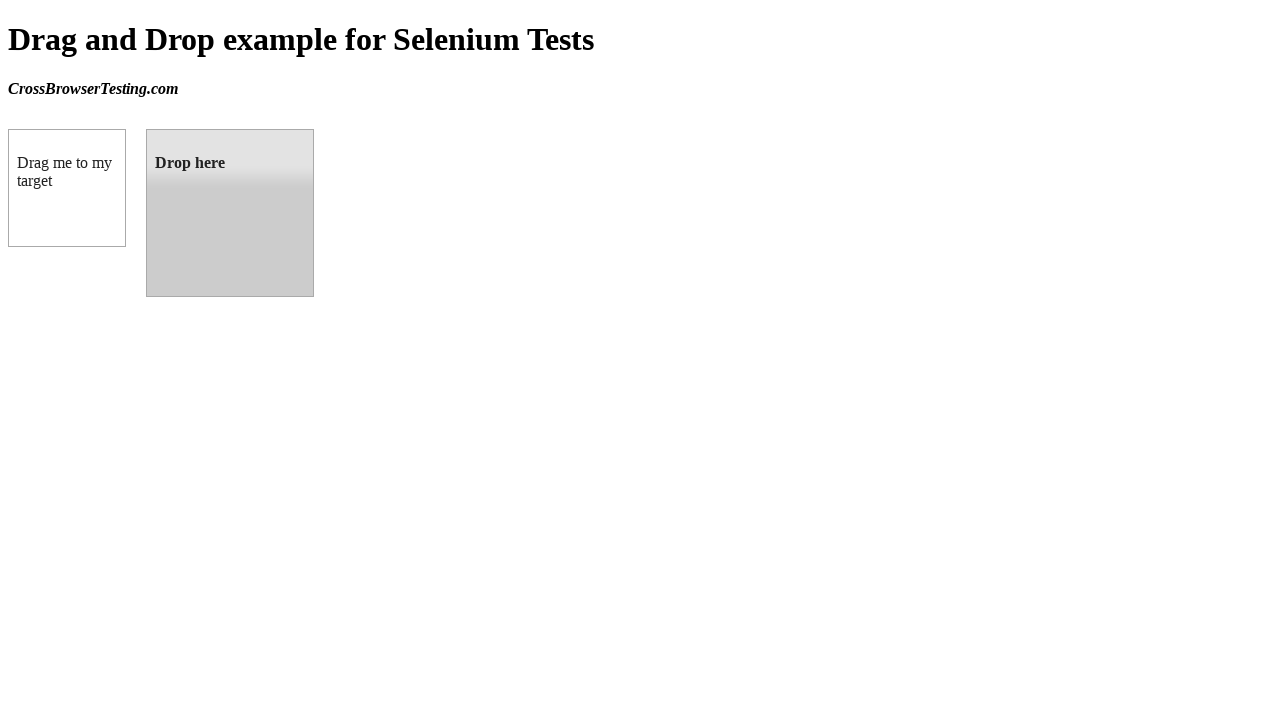

Located source element (box A) with selector #draggable
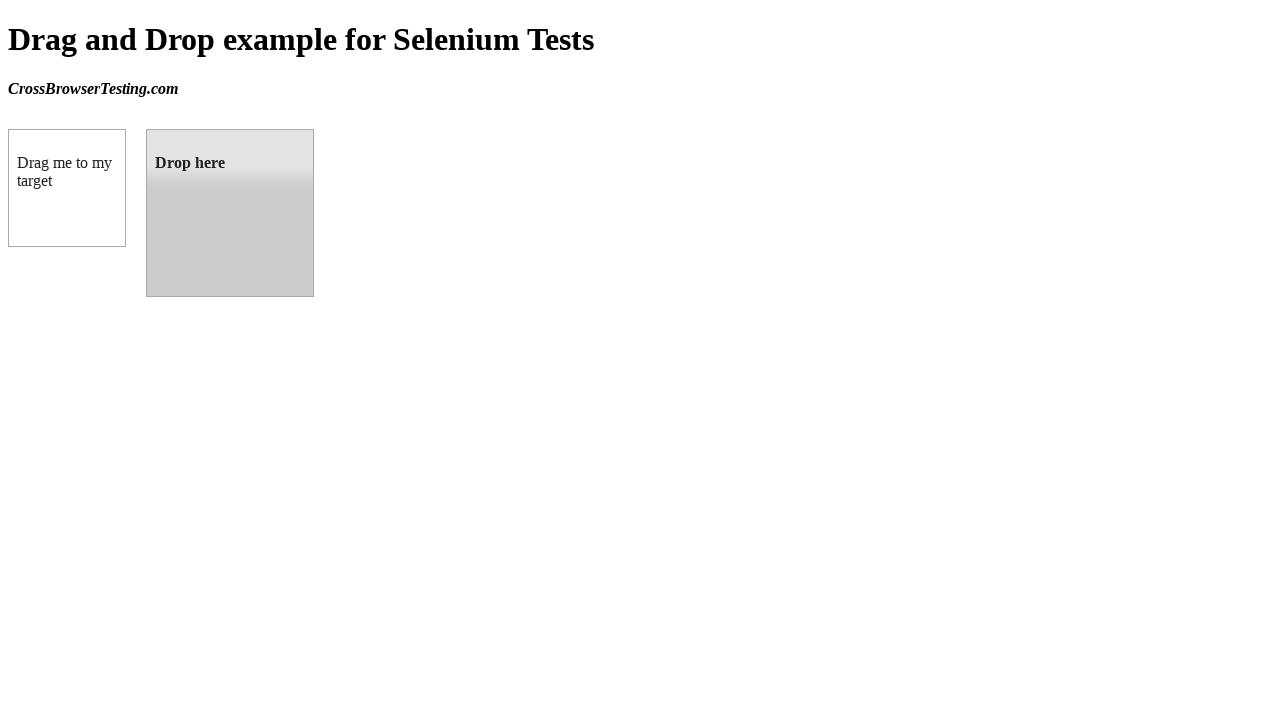

Located target element (box B) with selector #droppable
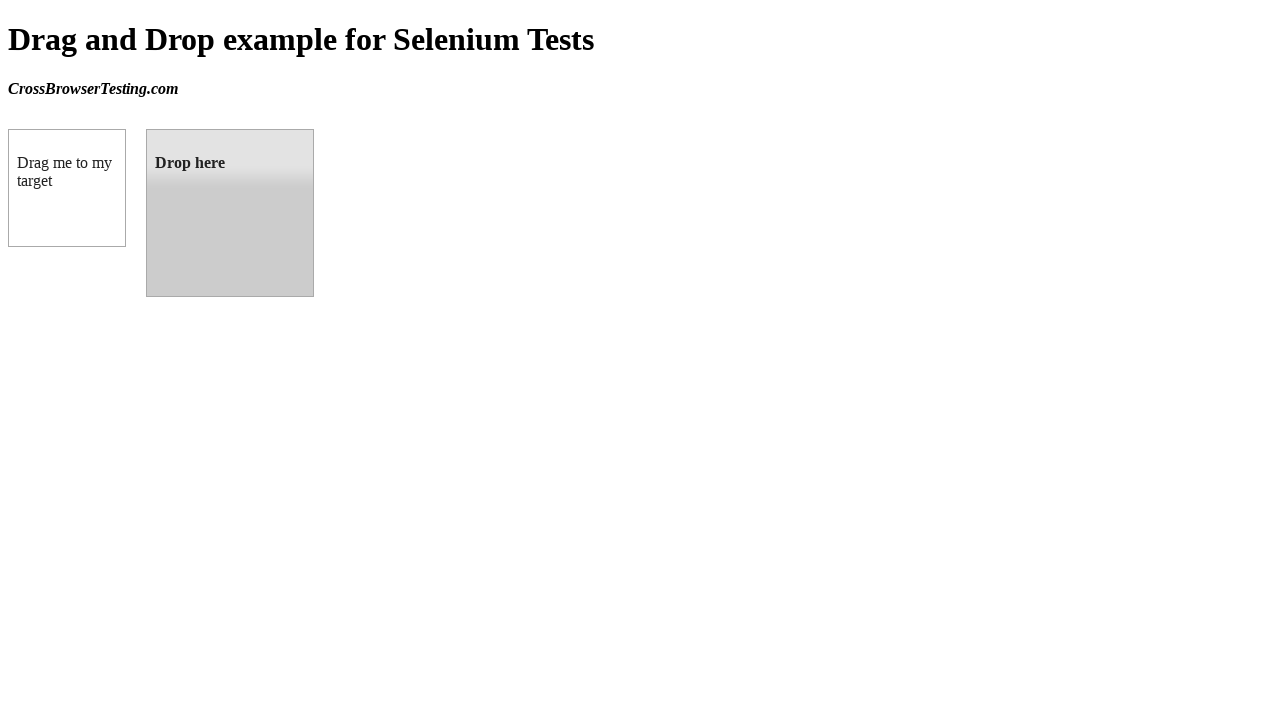

Retrieved bounding box coordinates of target element
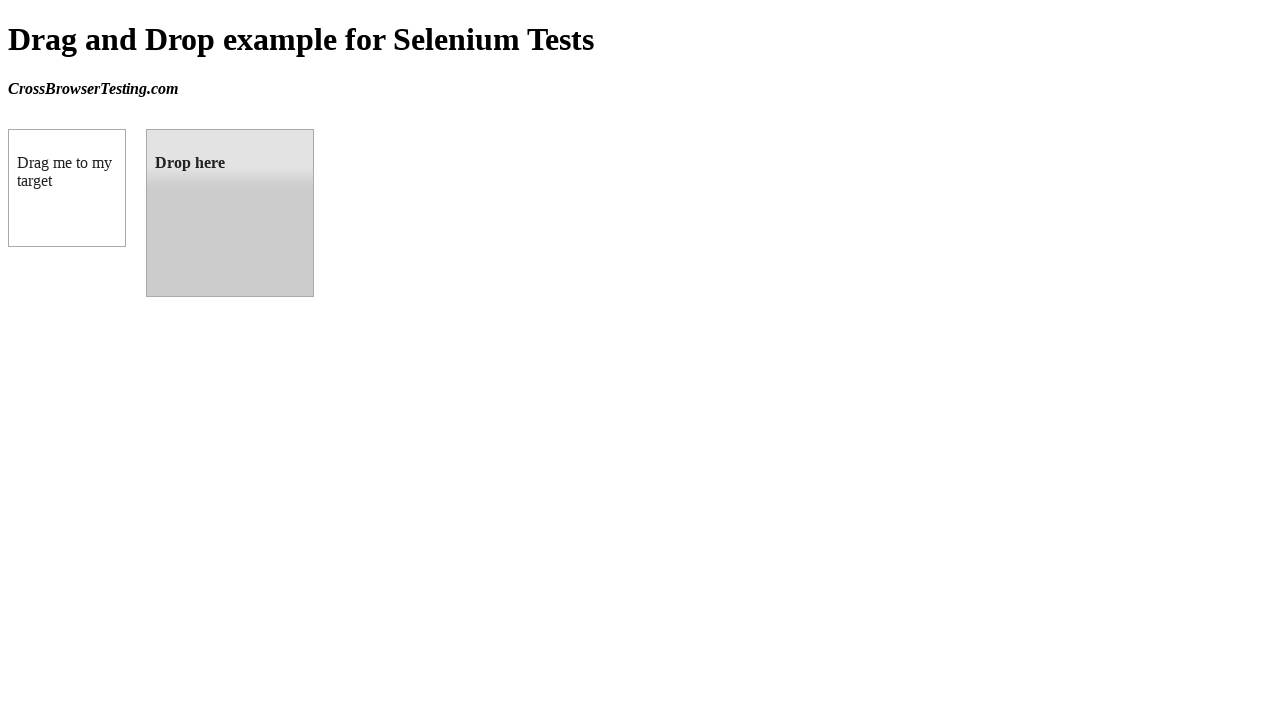

Dragged source element (box A) to target element (box B) position at (230, 213)
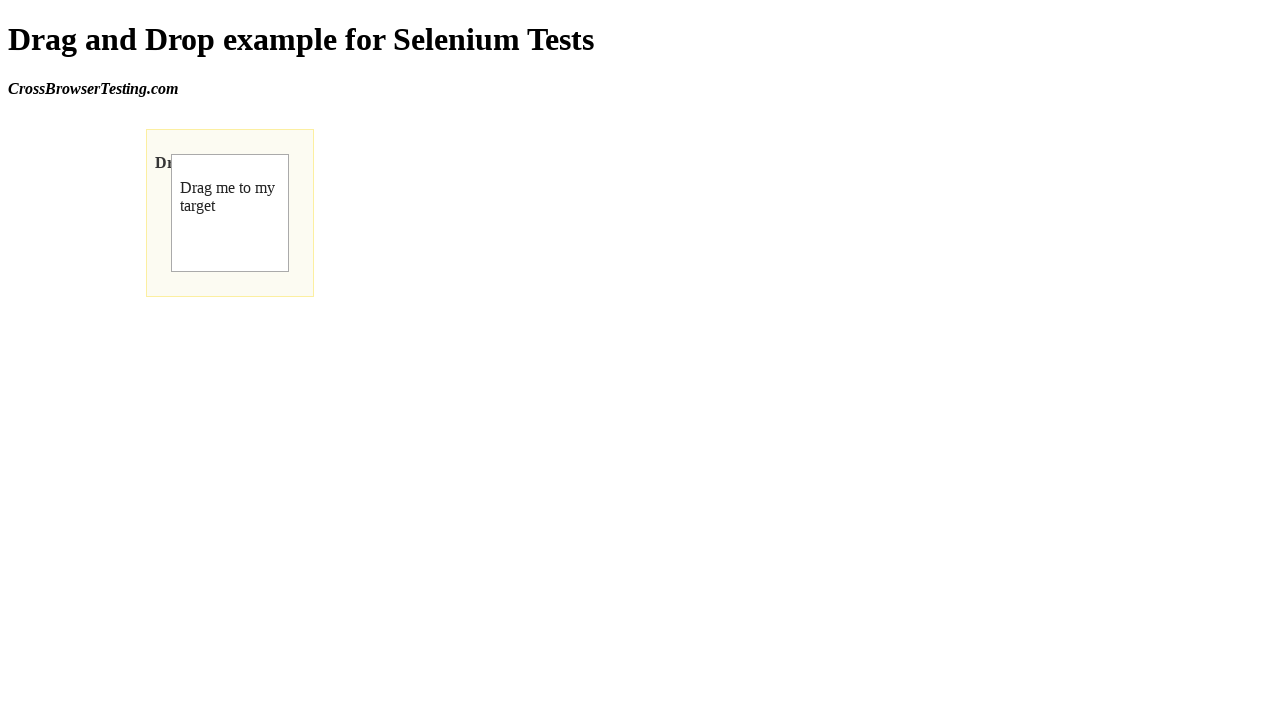

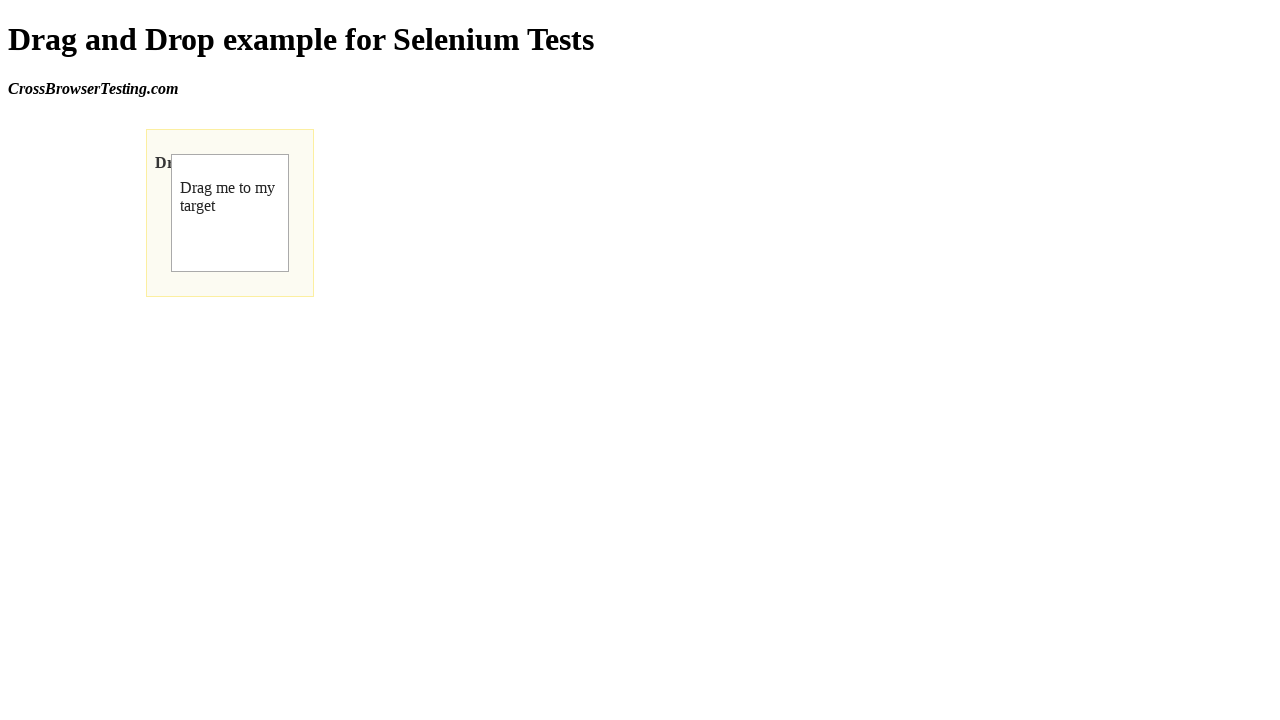